Navigates to a Selenium course content page, clicks on a title element, and then clicks on an Interview Questions link

Starting URL: http://greenstech.in/selenium-course-content.html

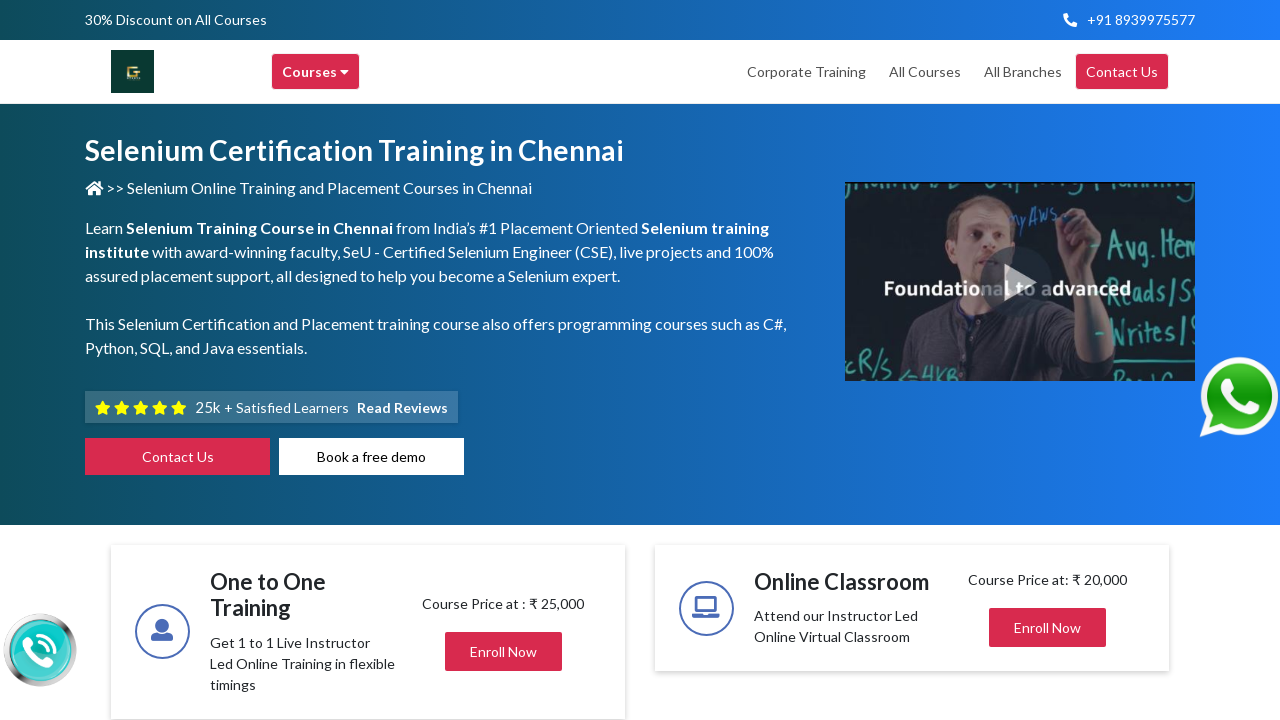

Clicked on the title heading at (1024, 360) on h2.title.mb-0.center
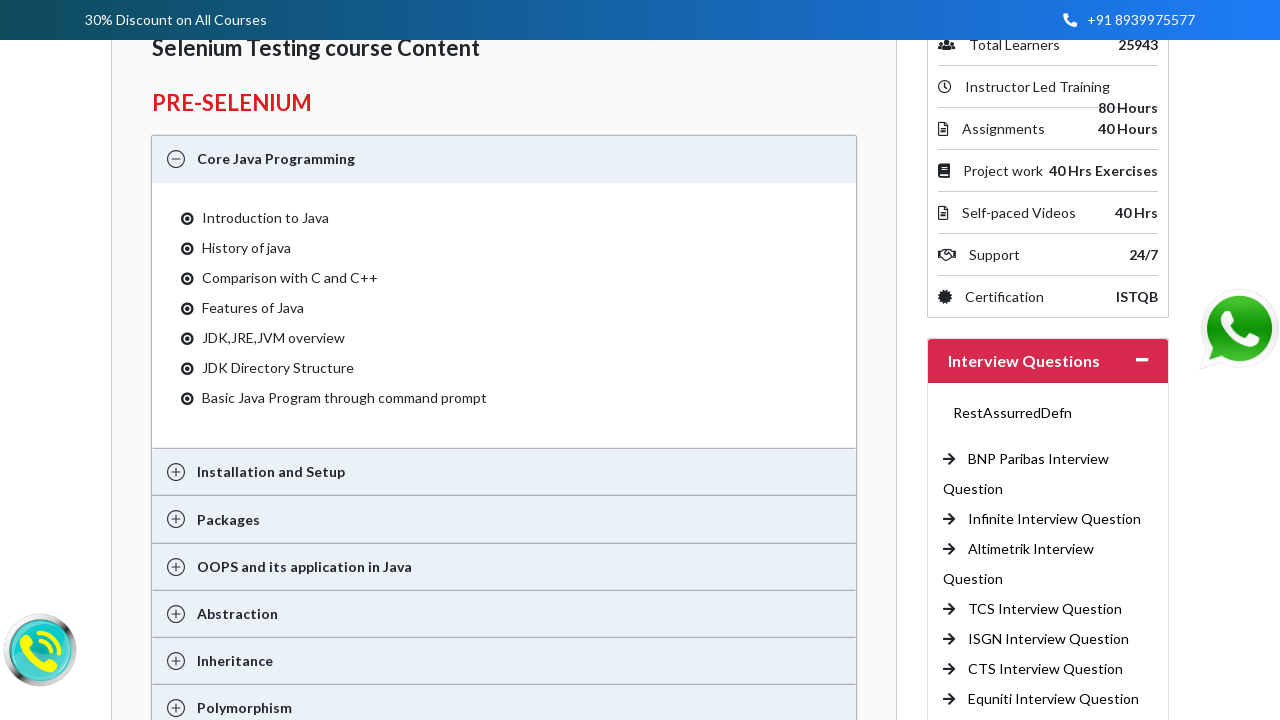

Clicked on the 6th Interview Questions link at (1046, 669) on (//a[@title='Interview Questions'])[6]
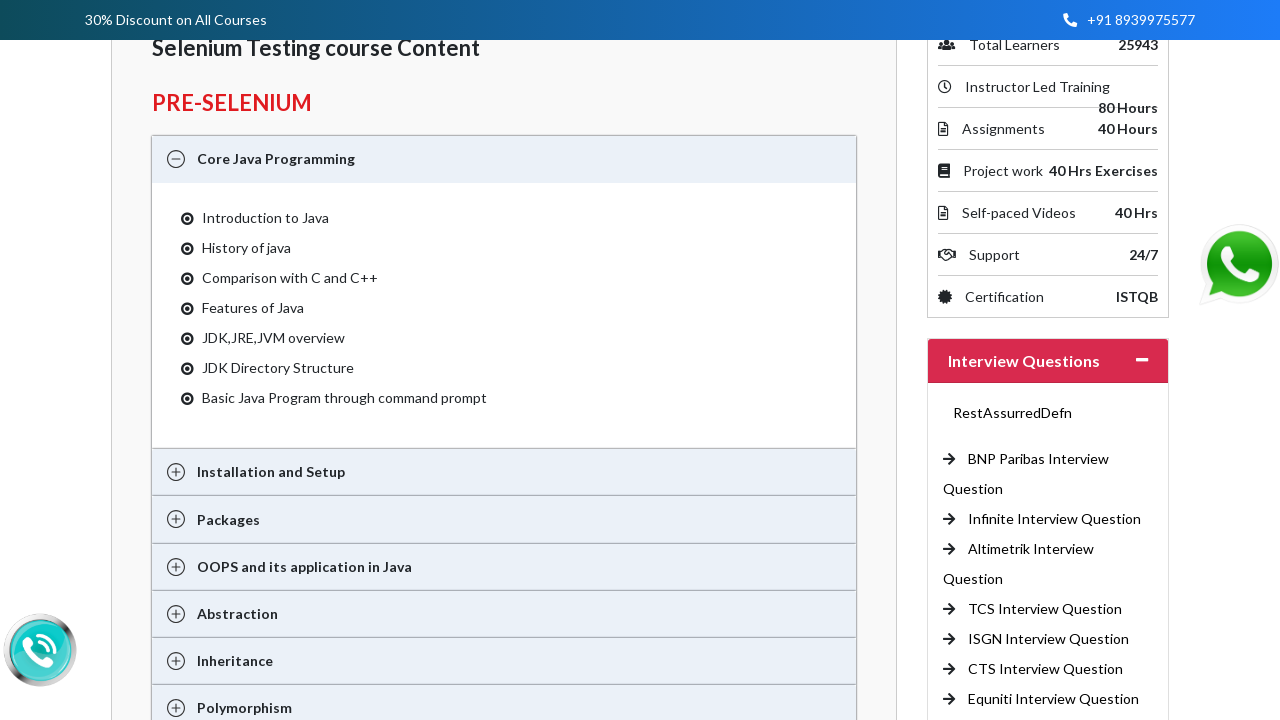

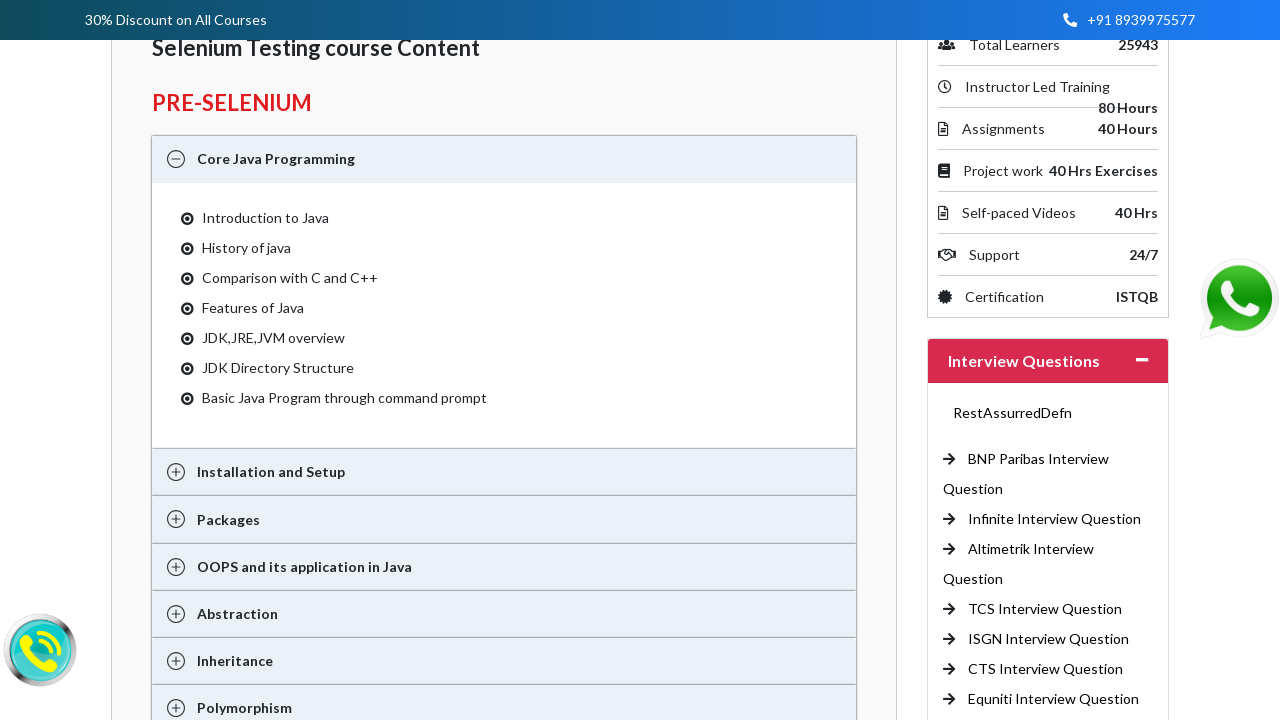